Tests navigation by clicking on a link and verifying the page change

Starting URL: https://www.selenium.dev/selenium/web/web-form.html

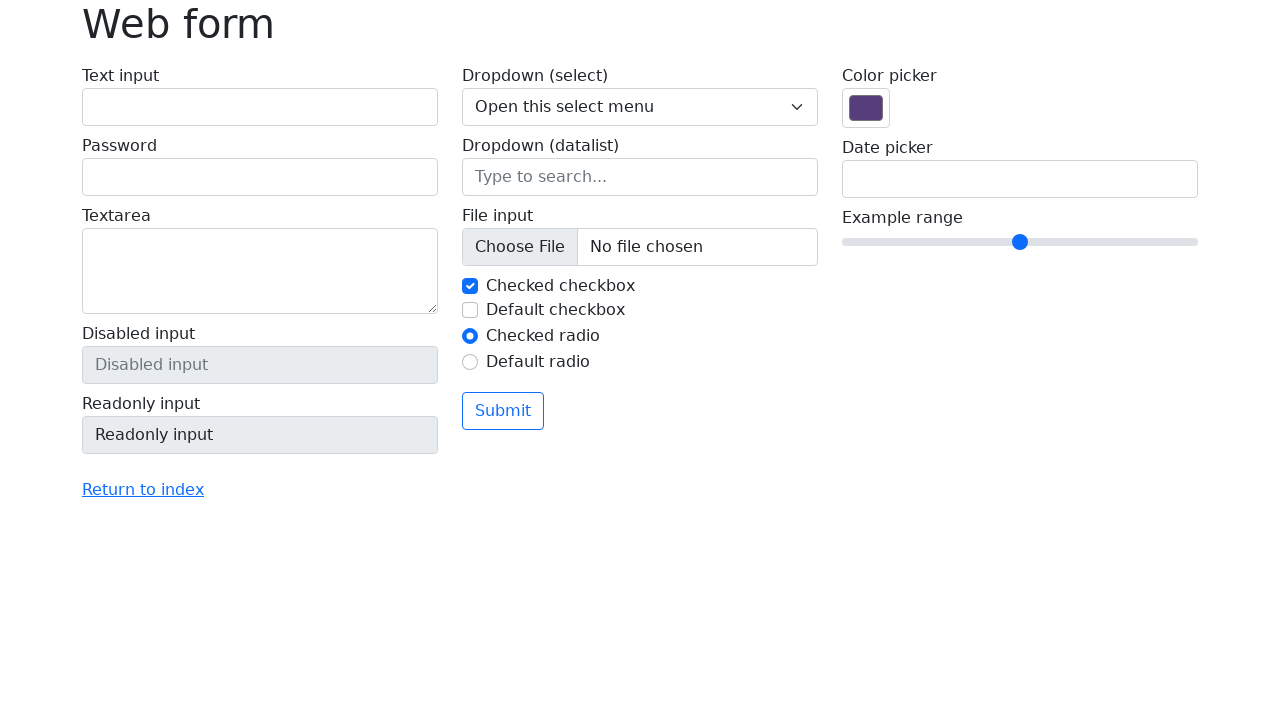

Clicked the first navigation link on the page at (143, 490) on a:first-of-type
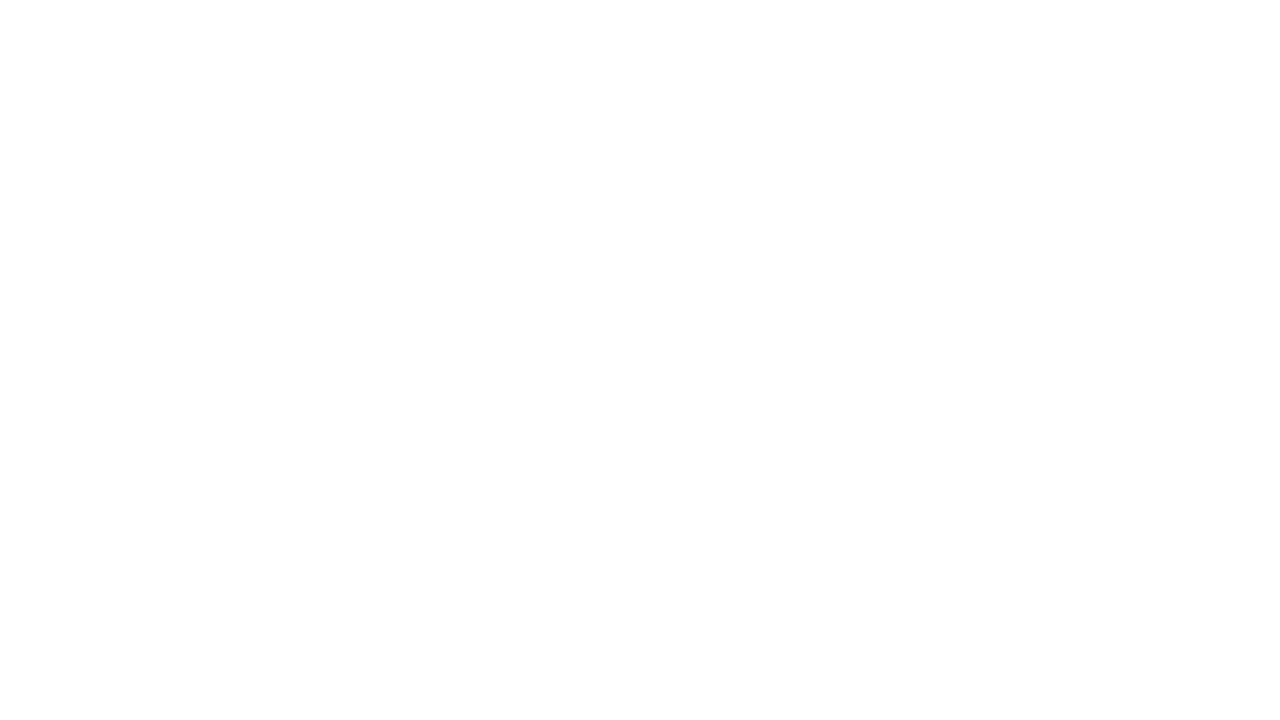

Waited for page navigation to complete (networkidle state)
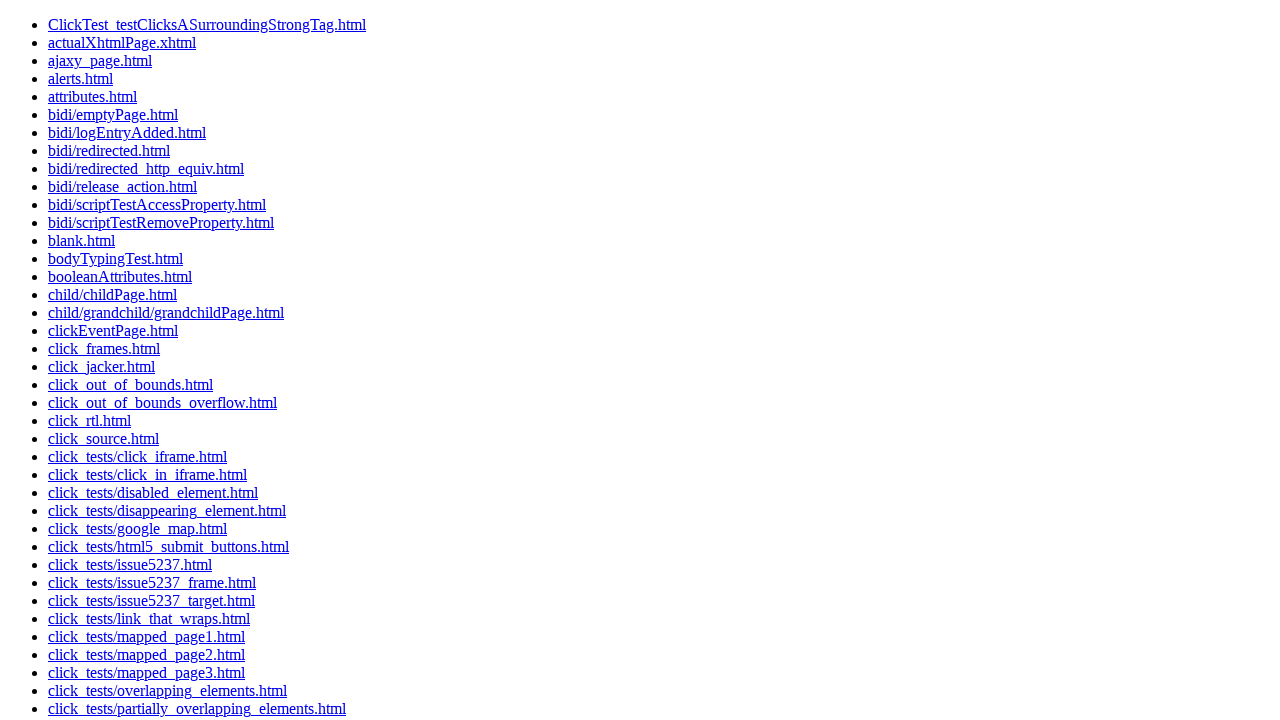

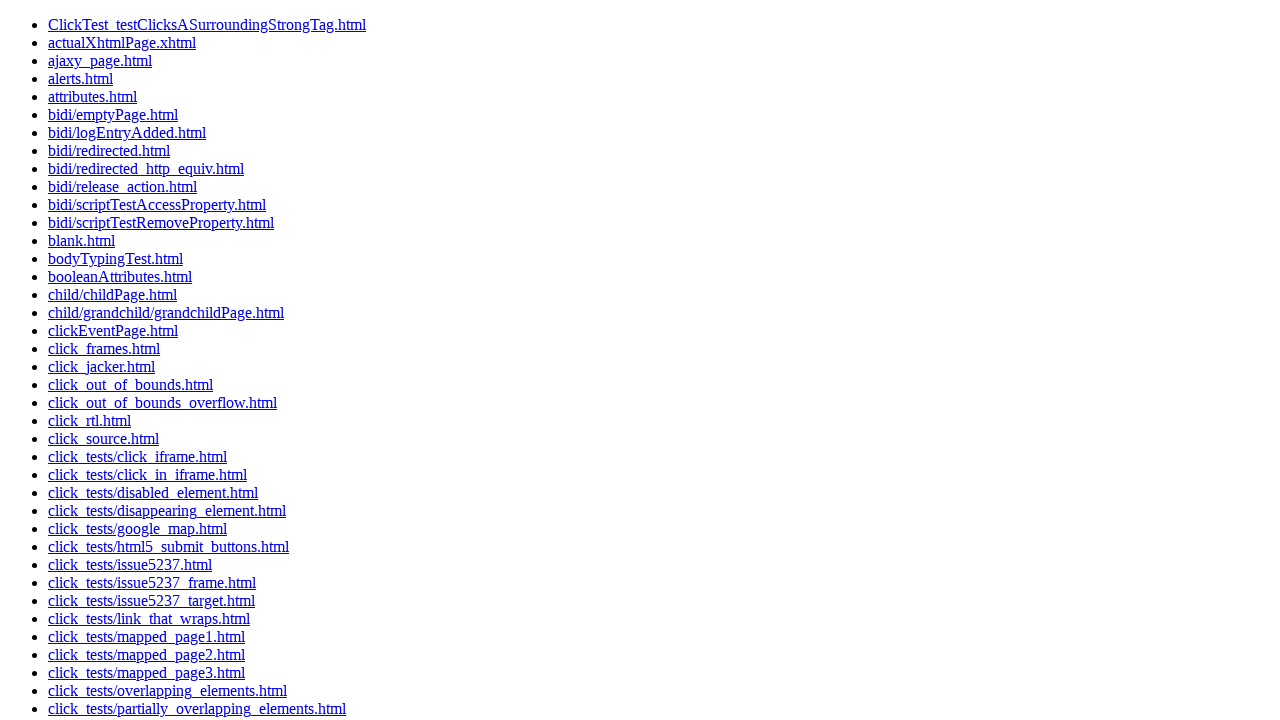